Tests a practice form by filling in personal information fields including name, email, gender, phone number, date of birth, subjects, and address, then submits the form.

Starting URL: https://demoqa.com/automation-practice-form

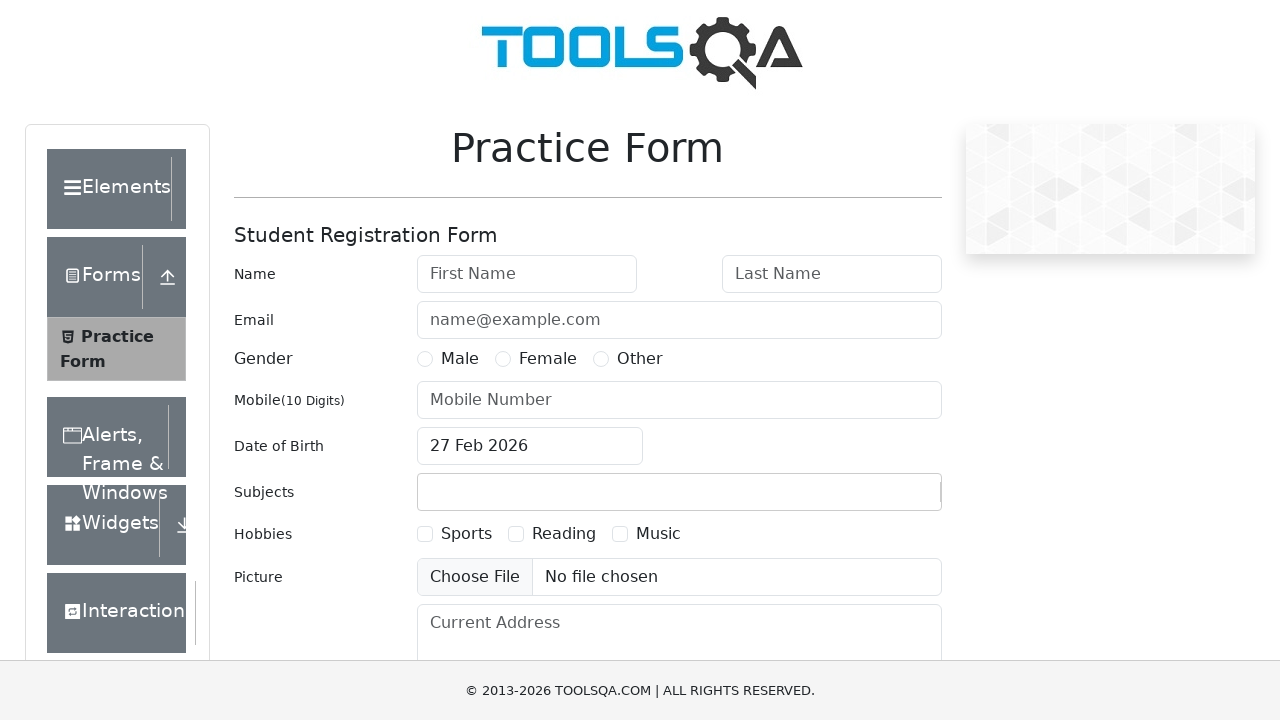

Filled first name field with 'Test' on #firstName
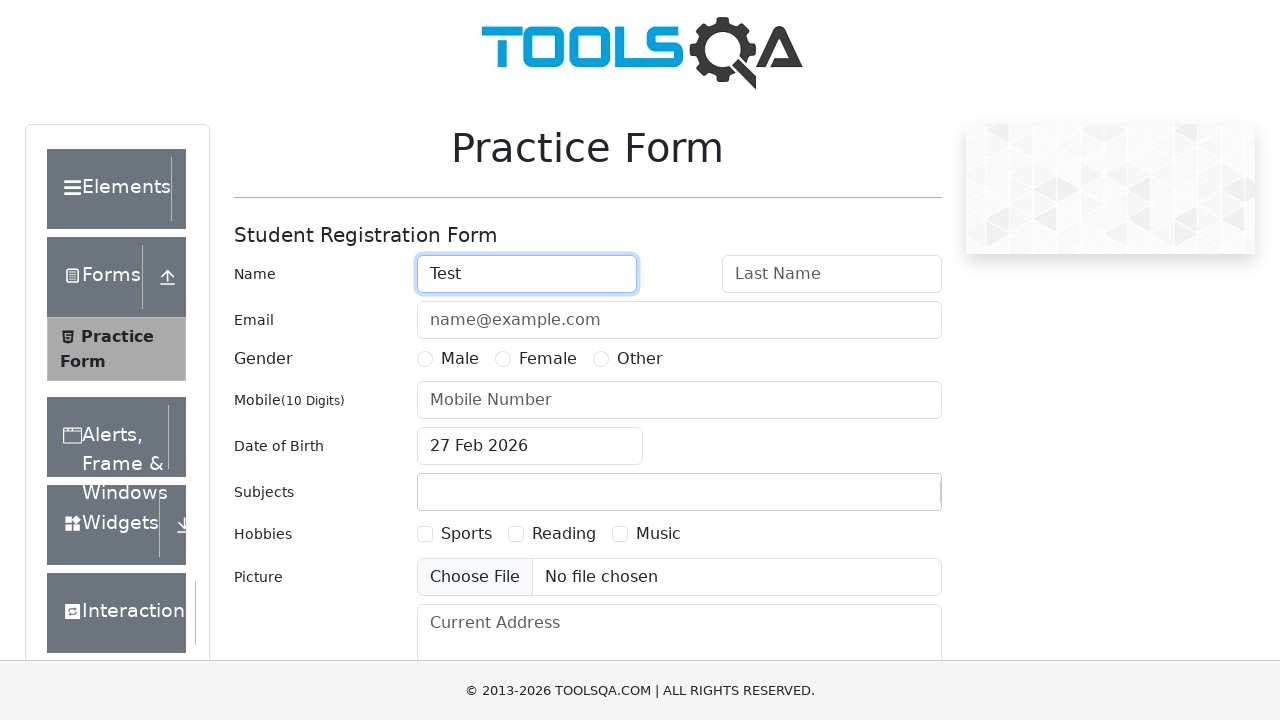

Filled last name field with 'User' on #lastName
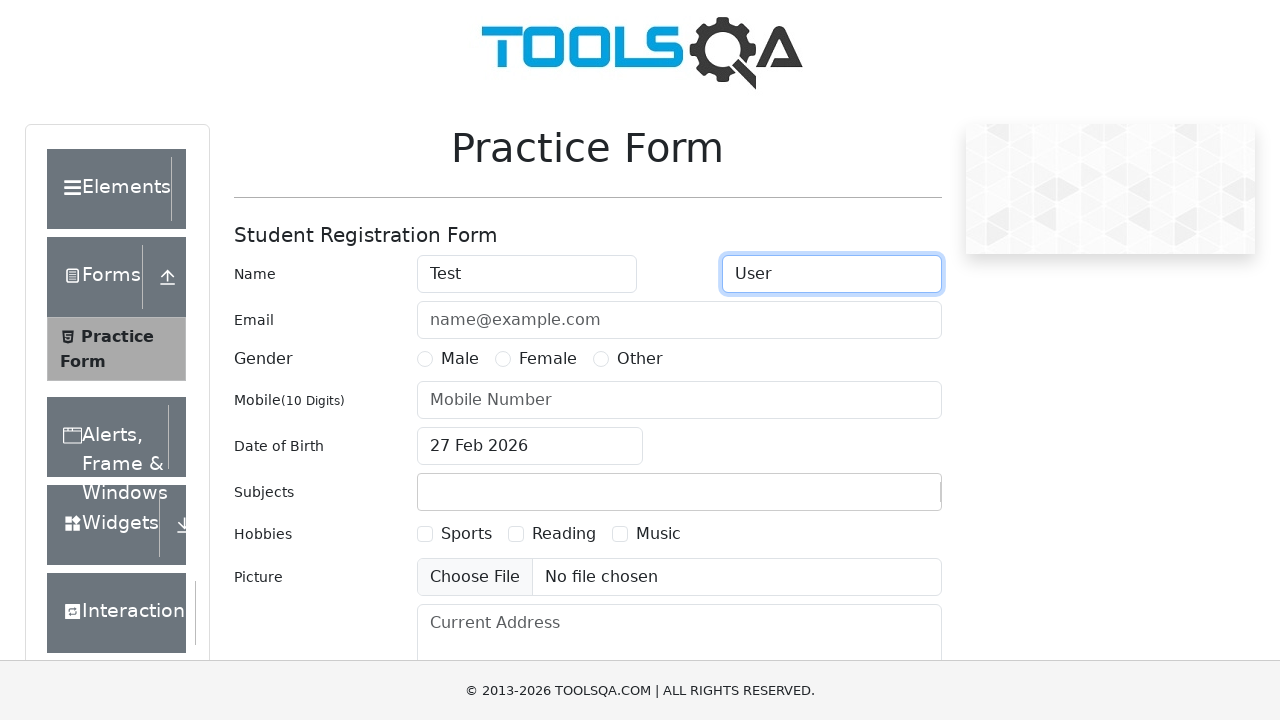

Filled email field with 'testEmail@gmail.com' on #userEmail
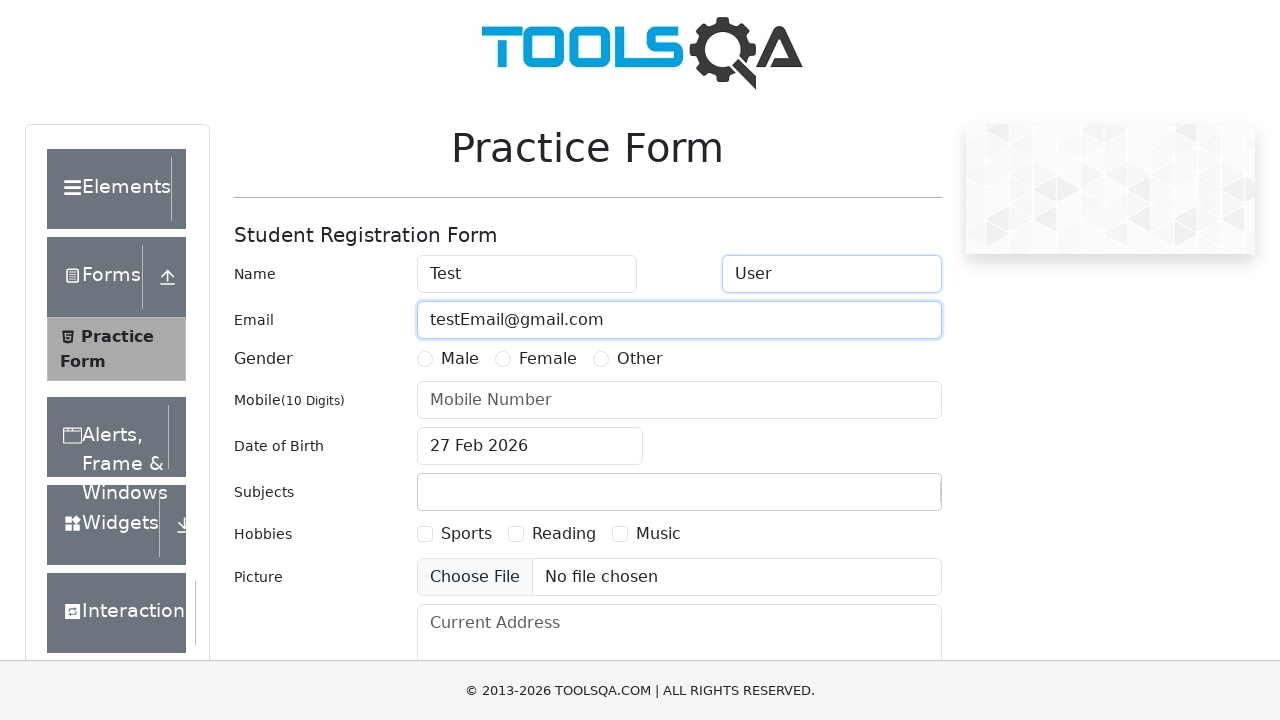

Selected 'Other' gender option at (640, 359) on label[for='gender-radio-3']
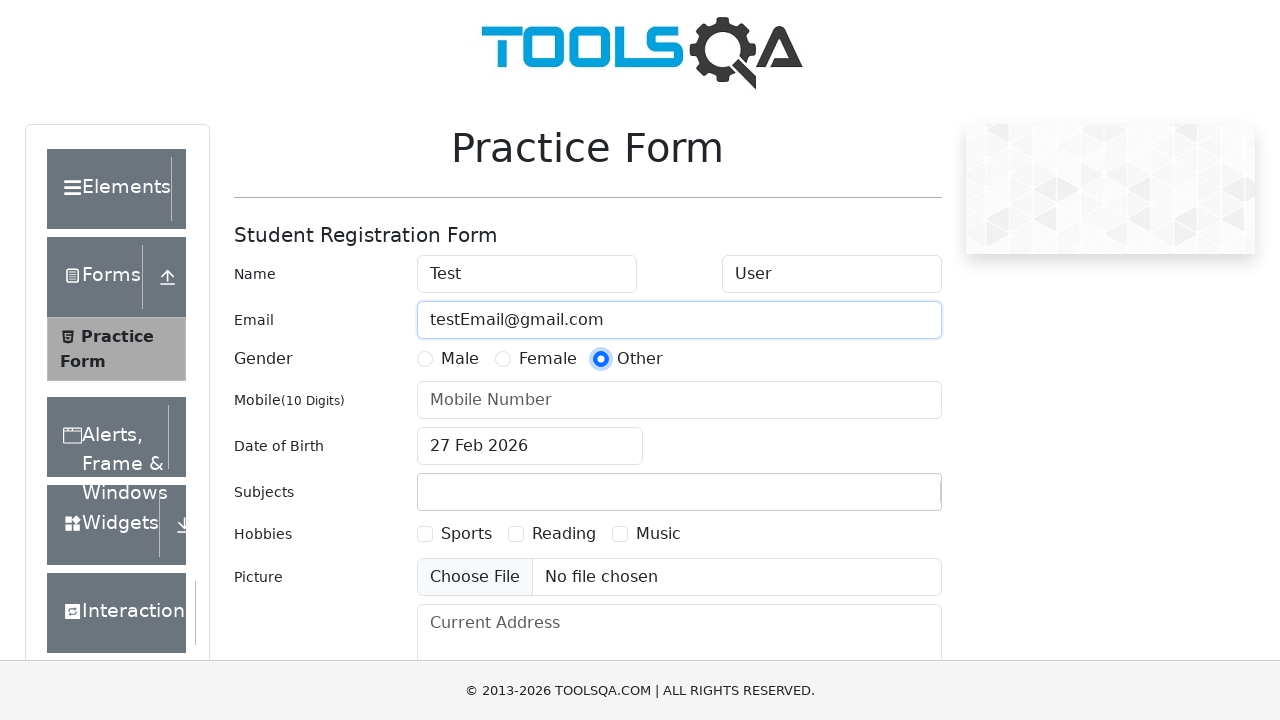

Filled phone number field with '89990001122' on #userNumber
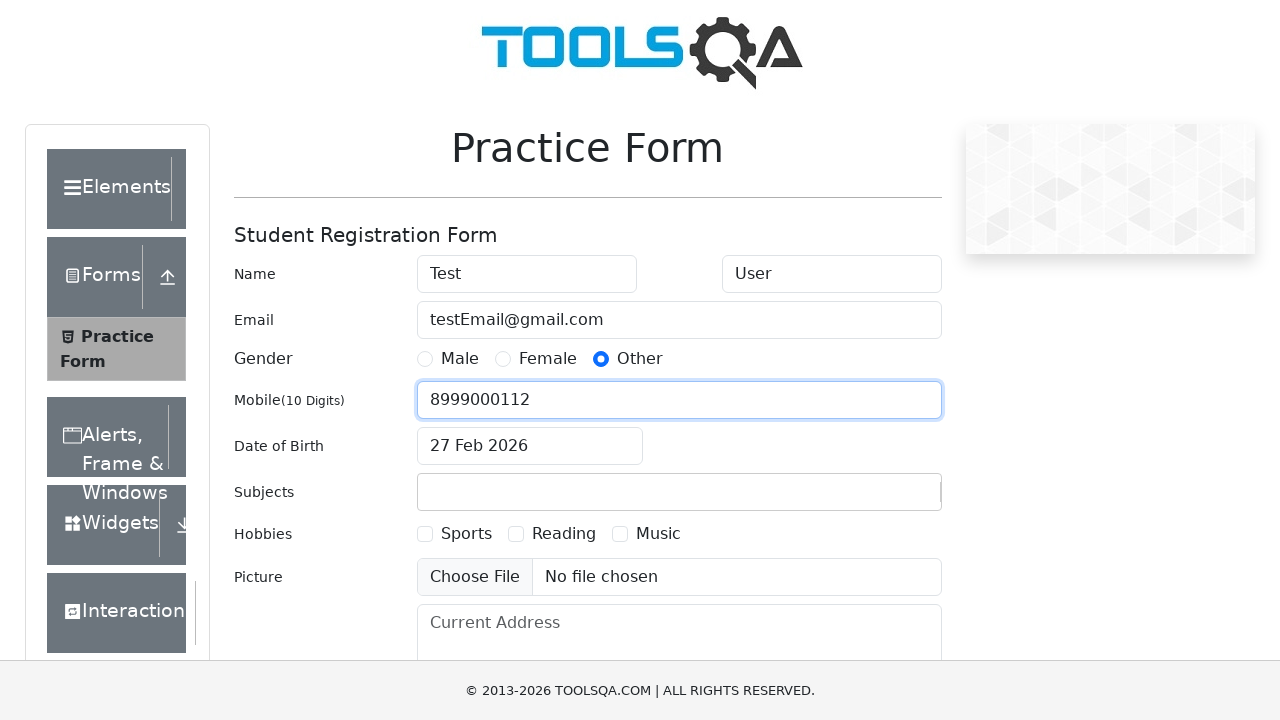

Clicked date of birth field to open date picker at (530, 446) on #dateOfBirthInput
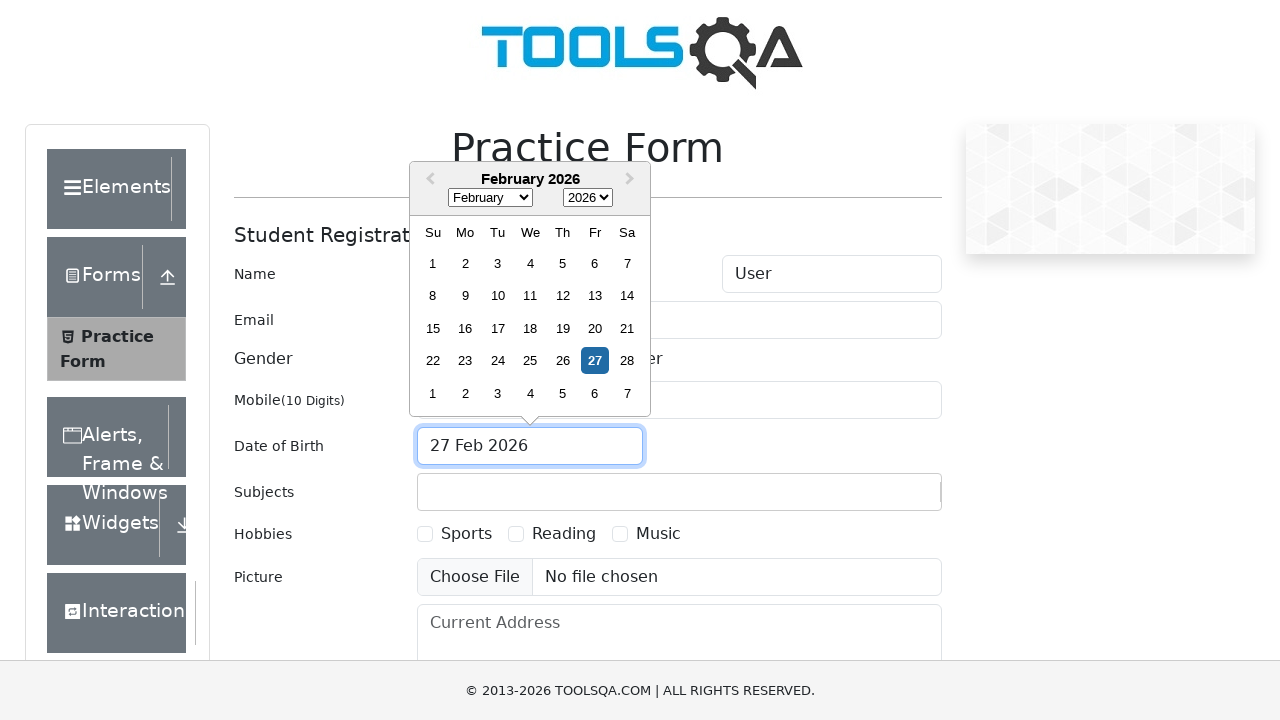

Selected April (month 3) from date picker on .react-datepicker__month-select
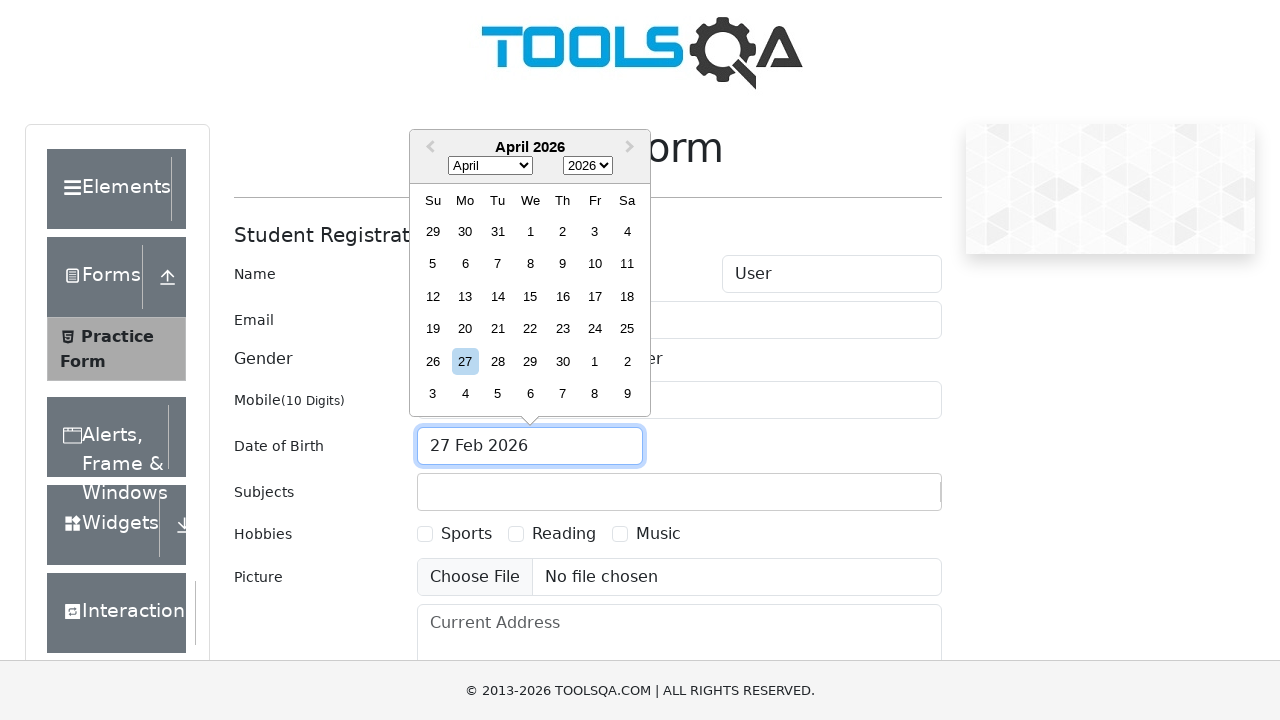

Selected year 1998 from date picker on .react-datepicker__year-select
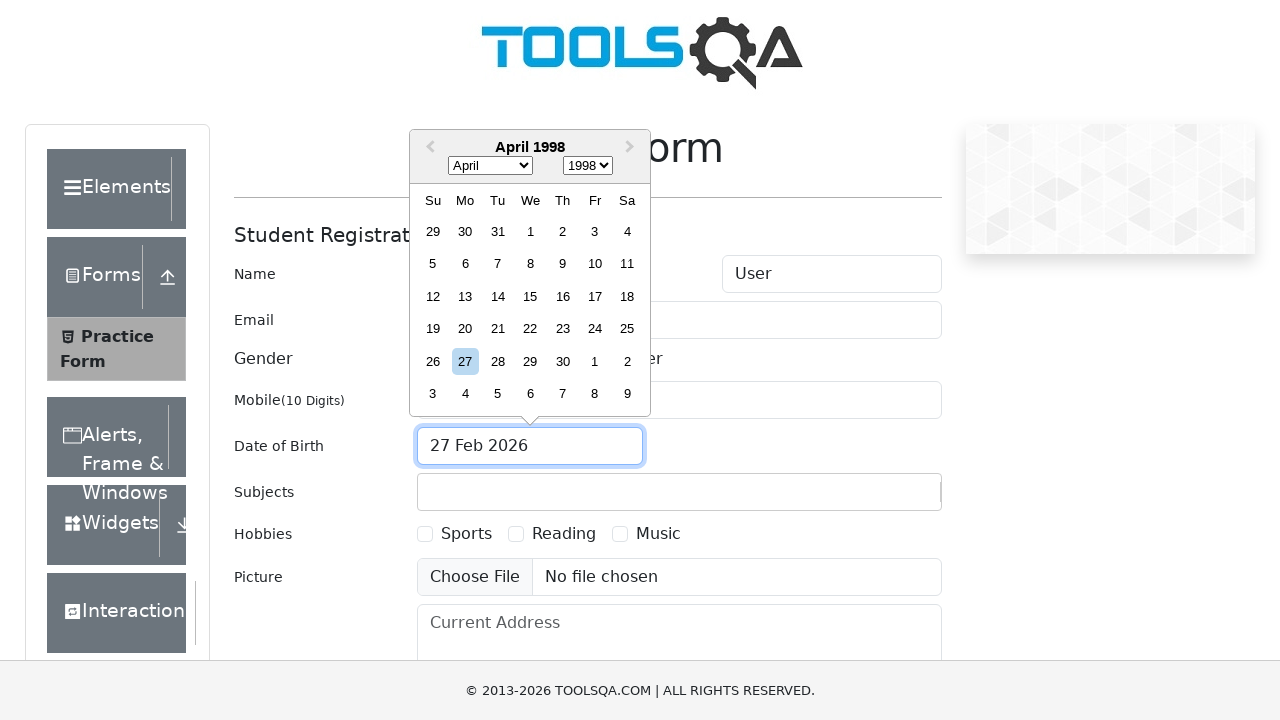

Selected day 15 from date picker at (530, 296) on .react-datepicker__day--015:not(.react-datepicker__day--outside-month)
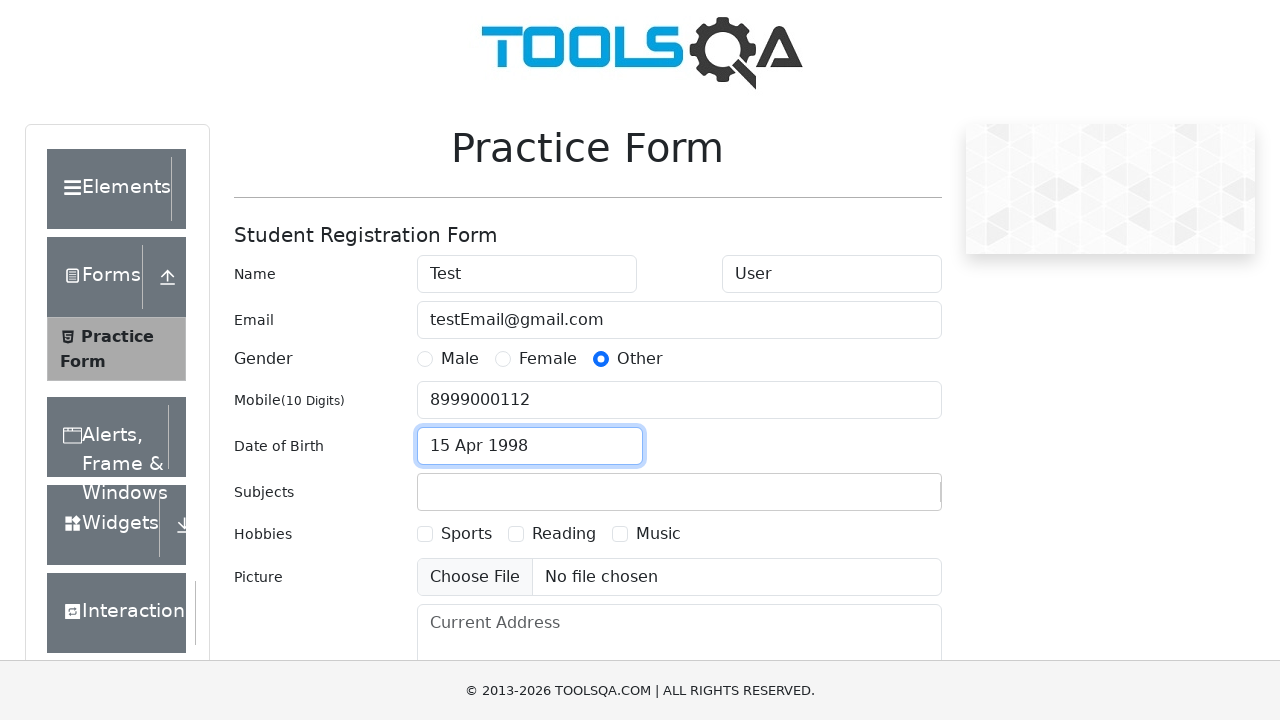

Filled subjects field with 'Maths' on #subjectsInput
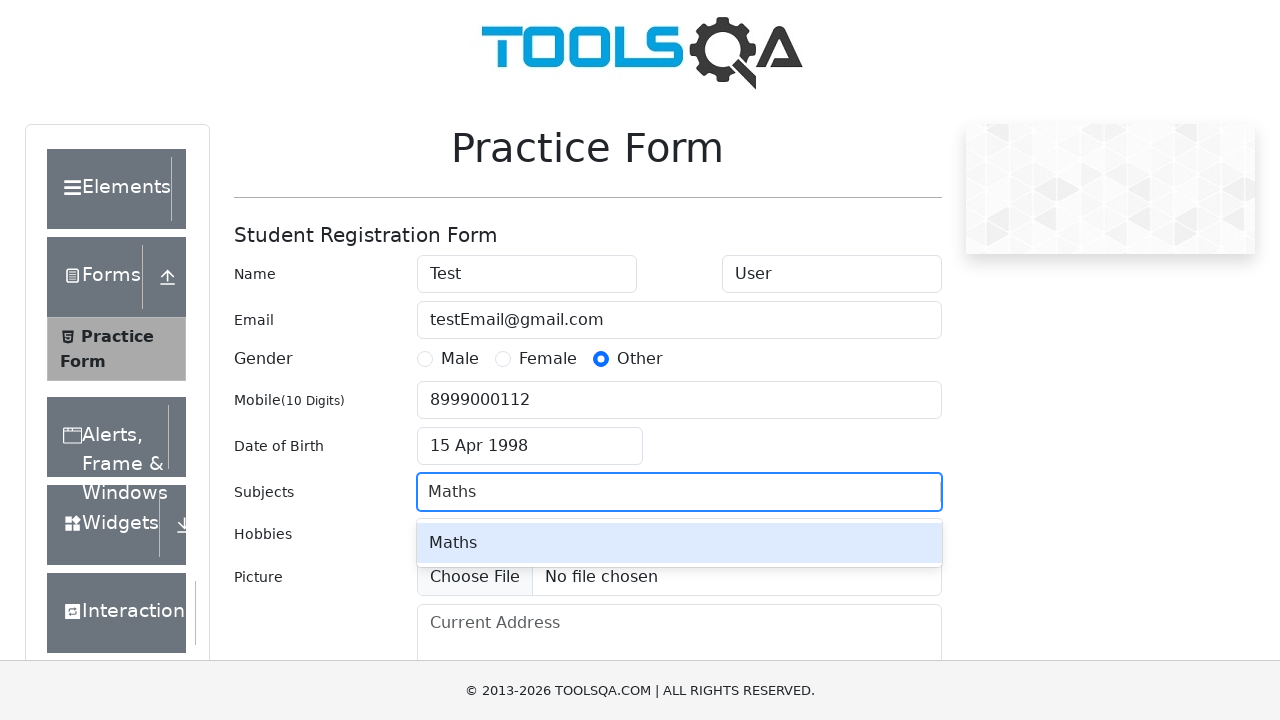

Pressed Enter to confirm subject selection
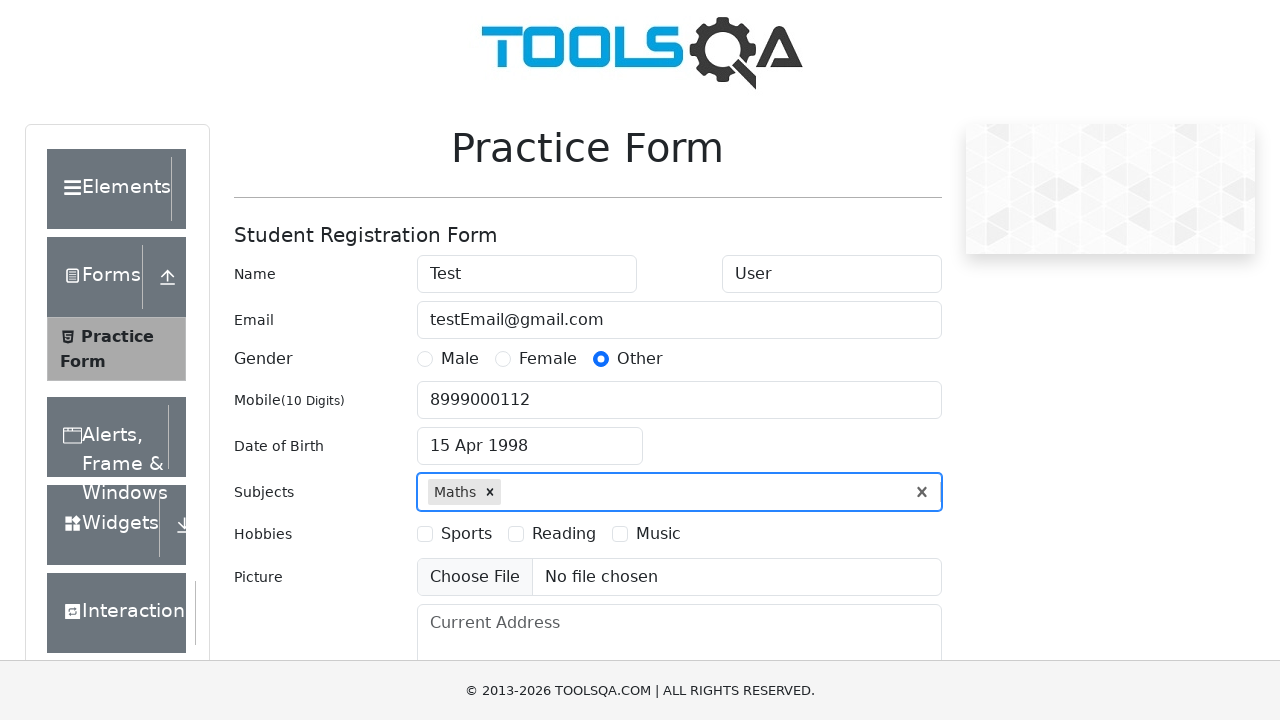

Filled current address field on #currentAddress
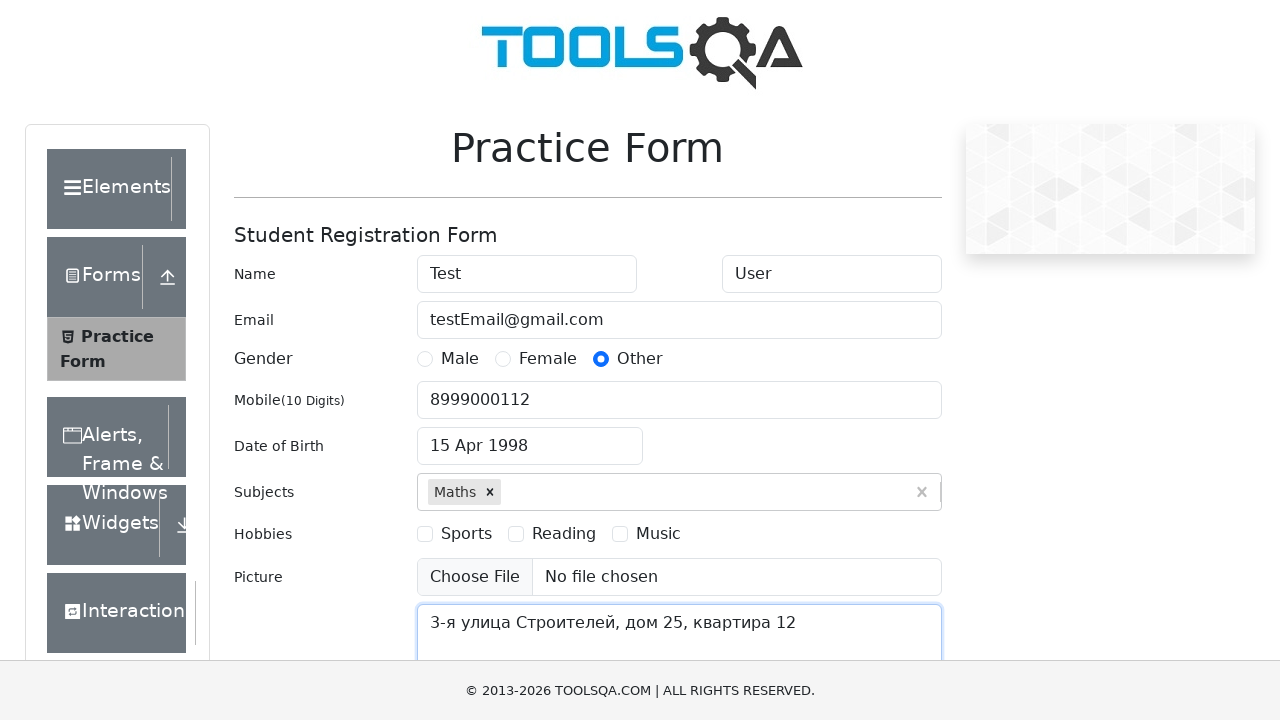

Clicked submit button to submit the form at (885, 499) on #submit
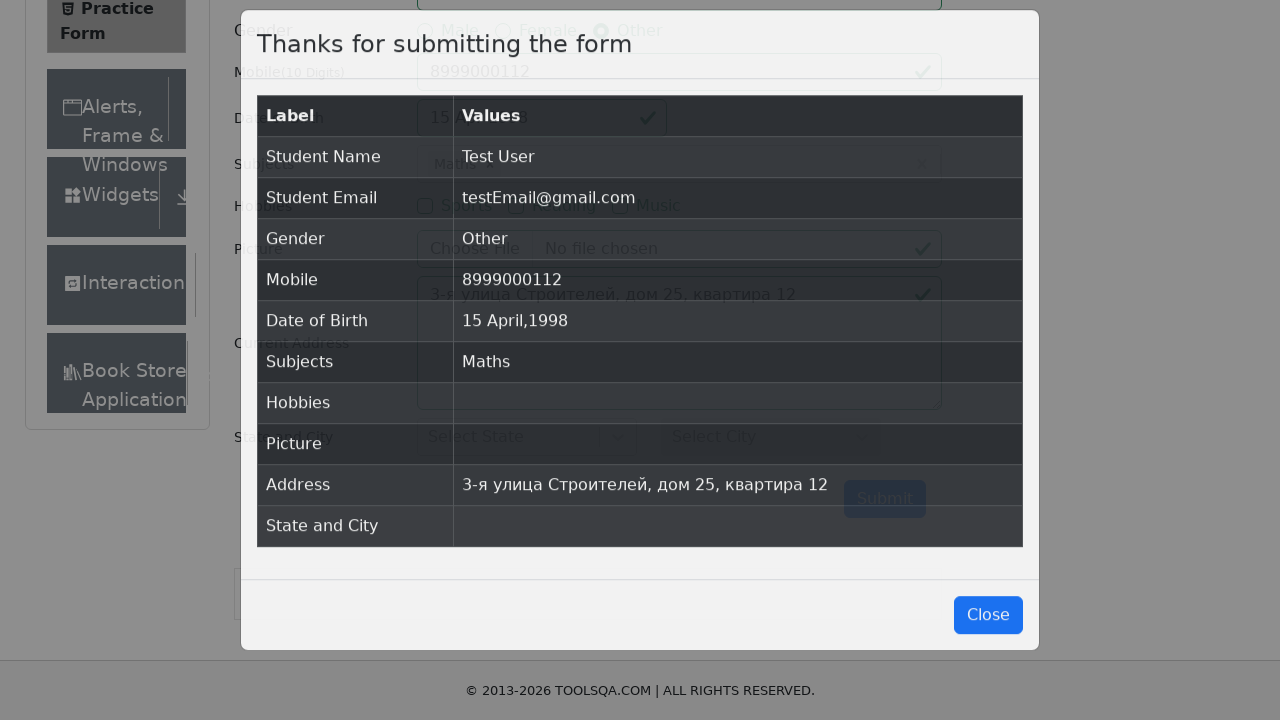

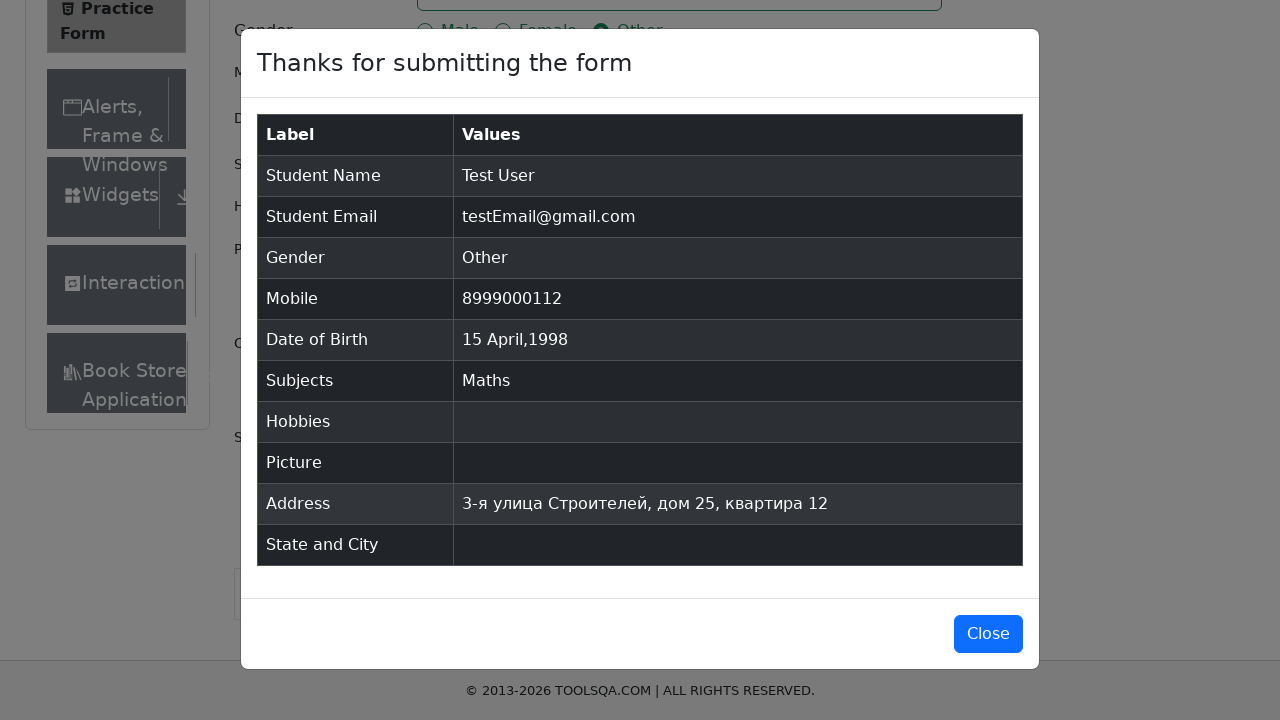